Tests pagination by navigating to page 2 of Electronics category search results

Starting URL: https://www.olx.ua/uk/

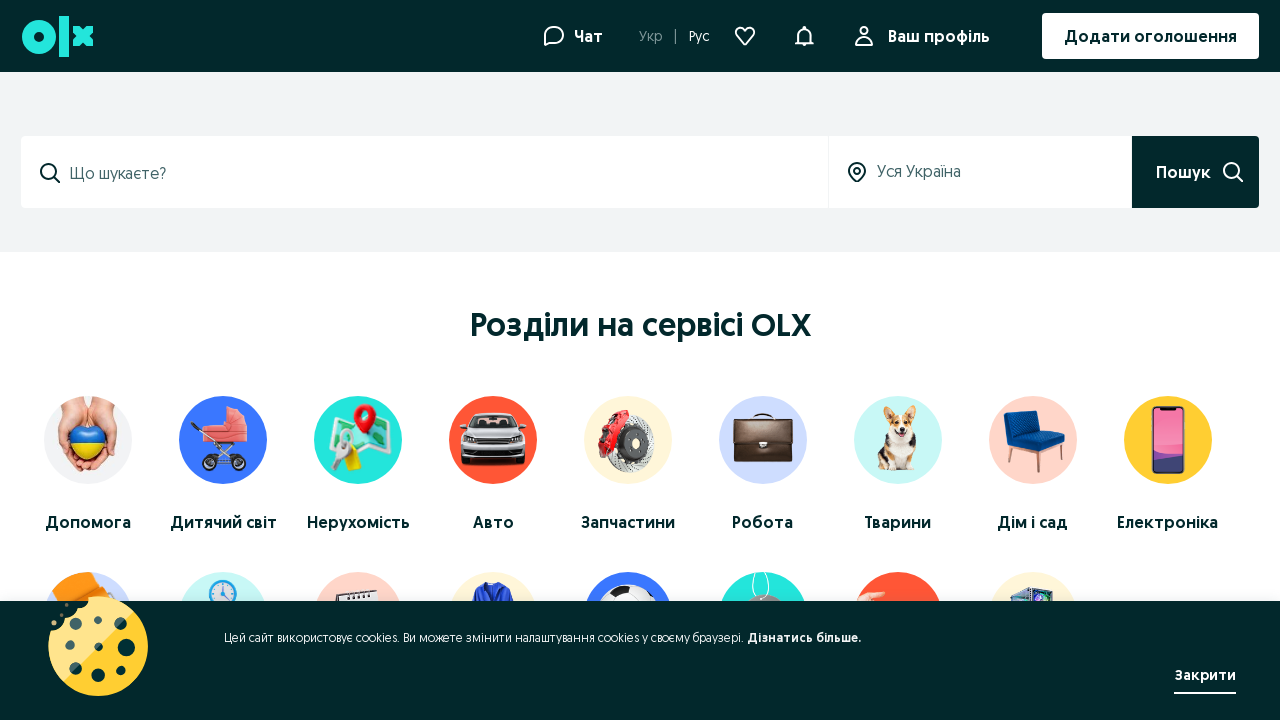

Clicked Electronics category at (1168, 464) on xpath=//a[@data-testid='cat-37']
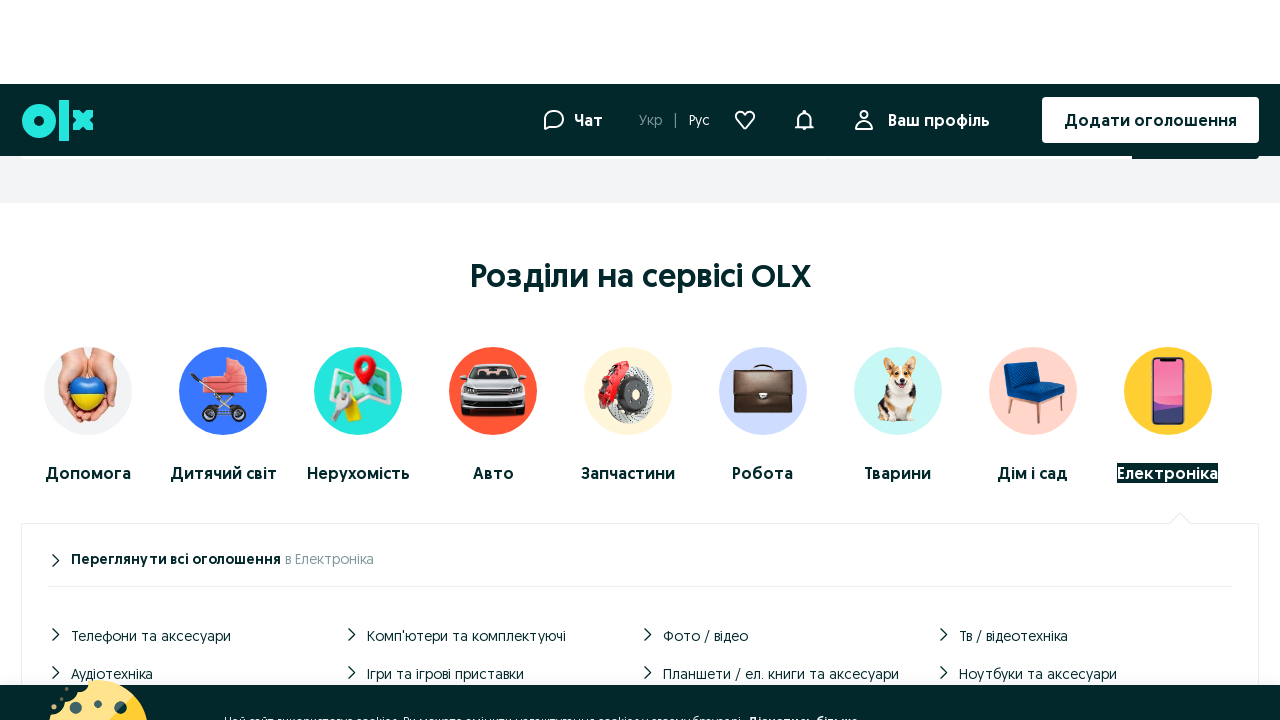

Clicked Electronics subcategory root link at (640, 223) on xpath=//a[@data-testid='sub-cat-37-root-link']
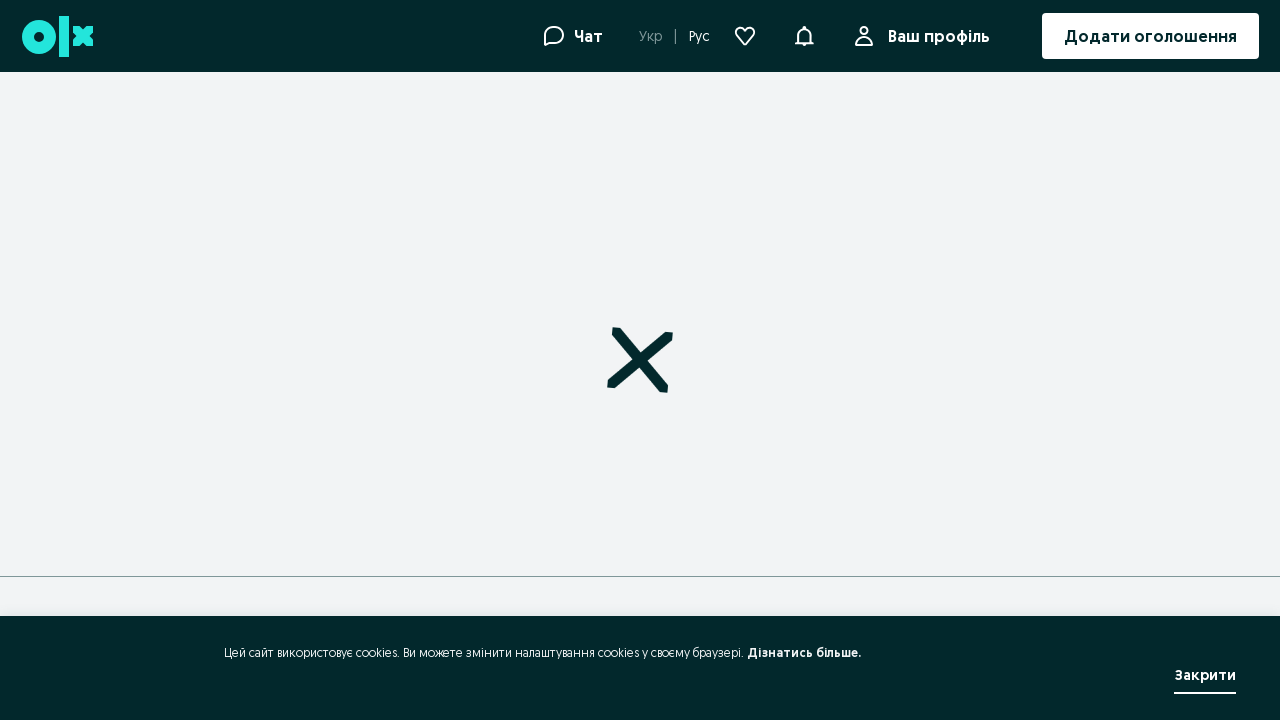

Clicked pagination button for page 2 at (588, 360) on xpath=//li[@aria-label='Page 2']
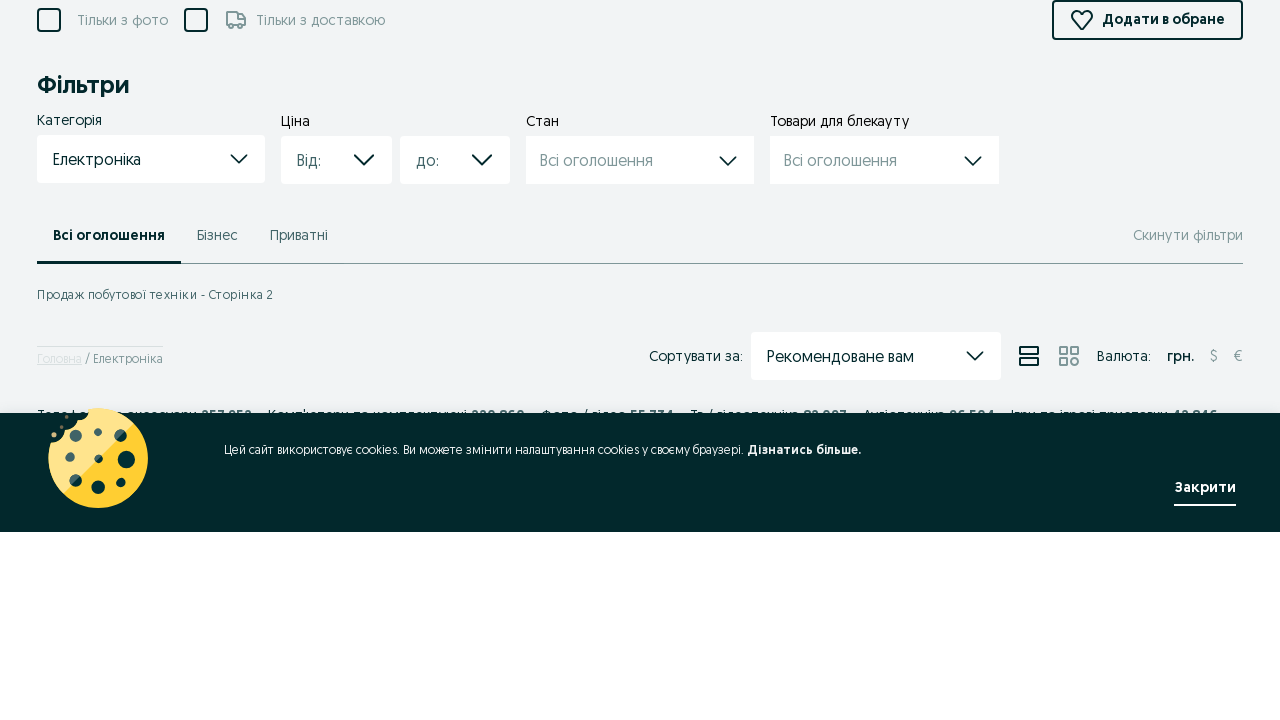

Page 2 URL loaded successfully
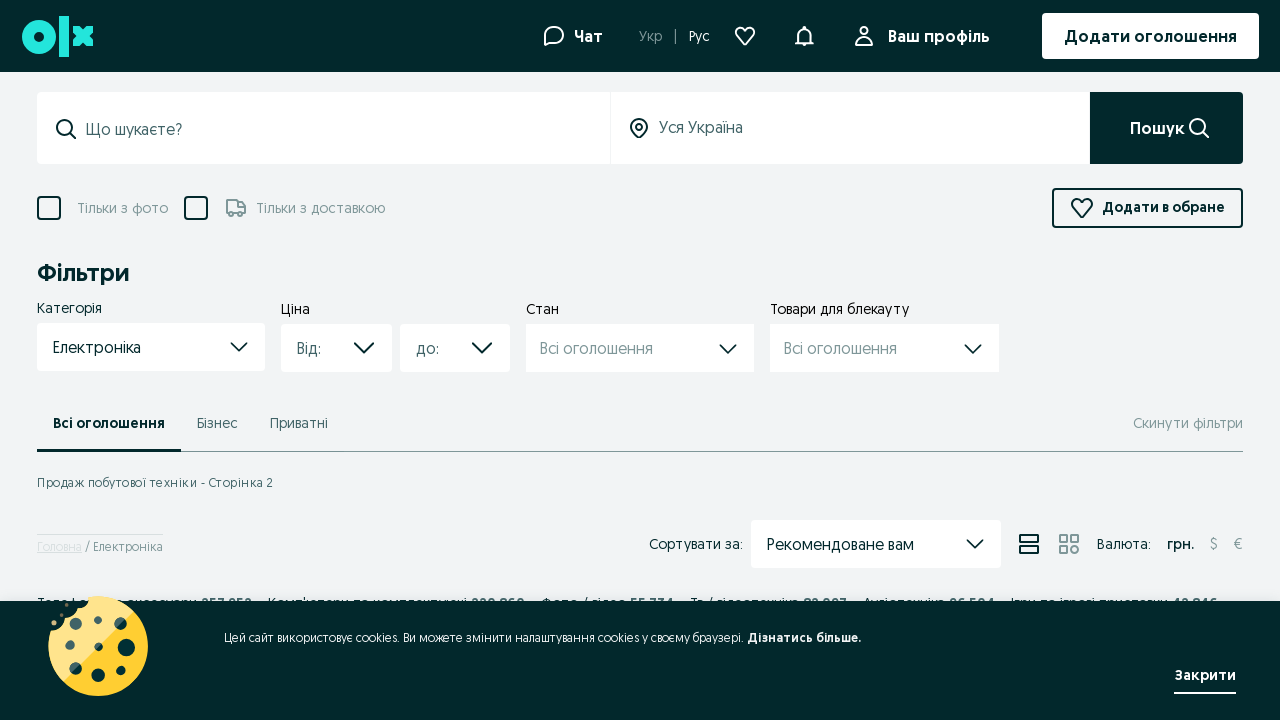

Verified current URL matches page 2 Electronics category
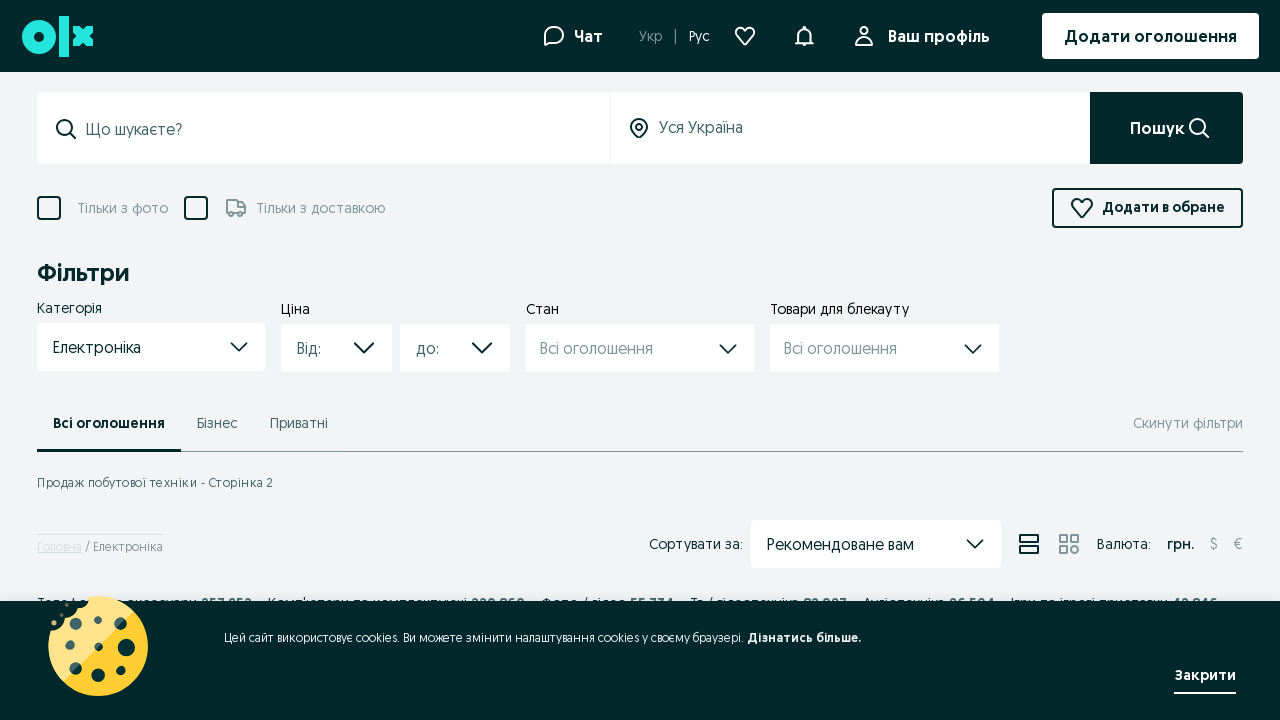

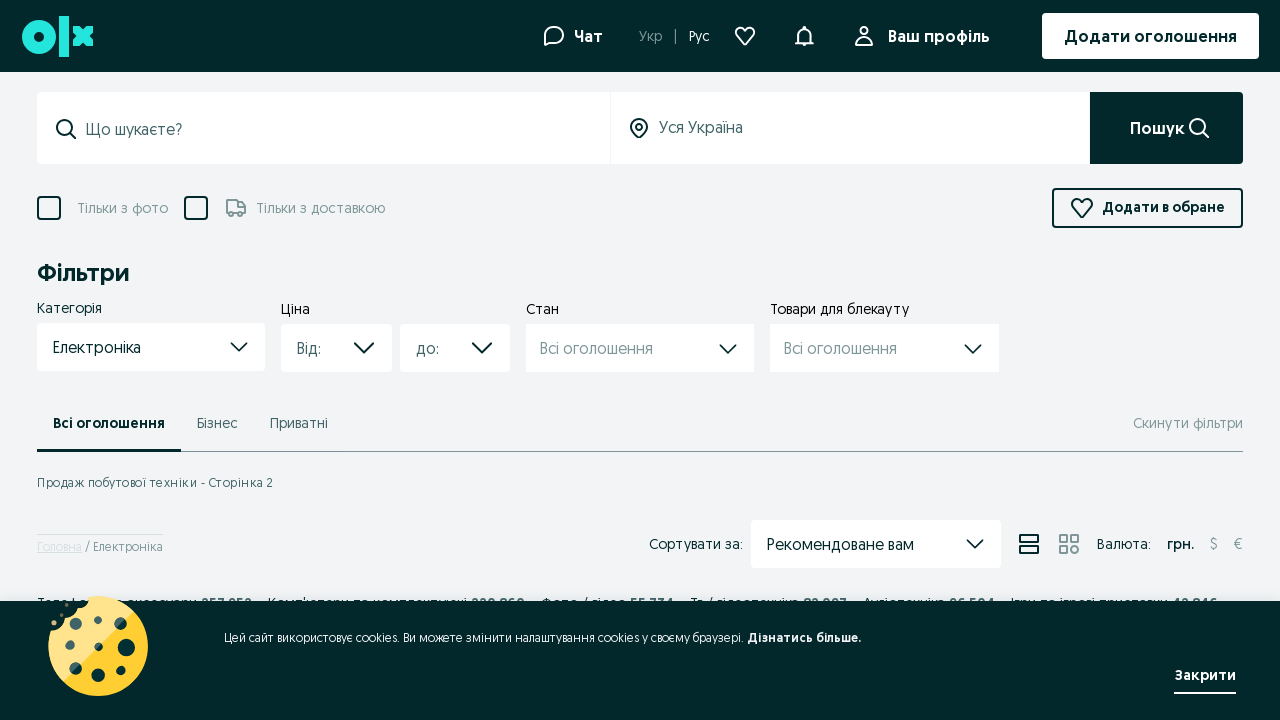